Navigates to the Octane 2.0 JavaScript benchmark page, verifies the page loaded correctly, starts the benchmark run, and waits for the benchmark to complete showing the score.

Starting URL: https://chromium.github.io/octane

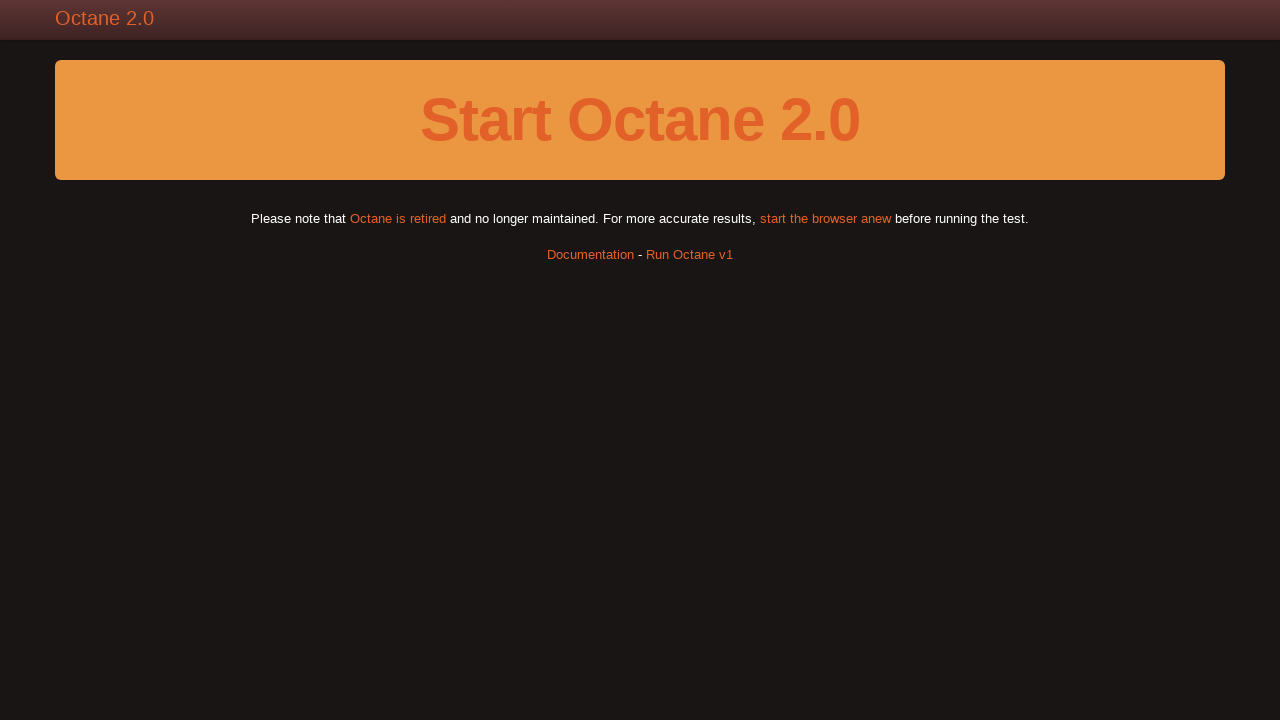

Verified page title contains 'Octane 2.0'
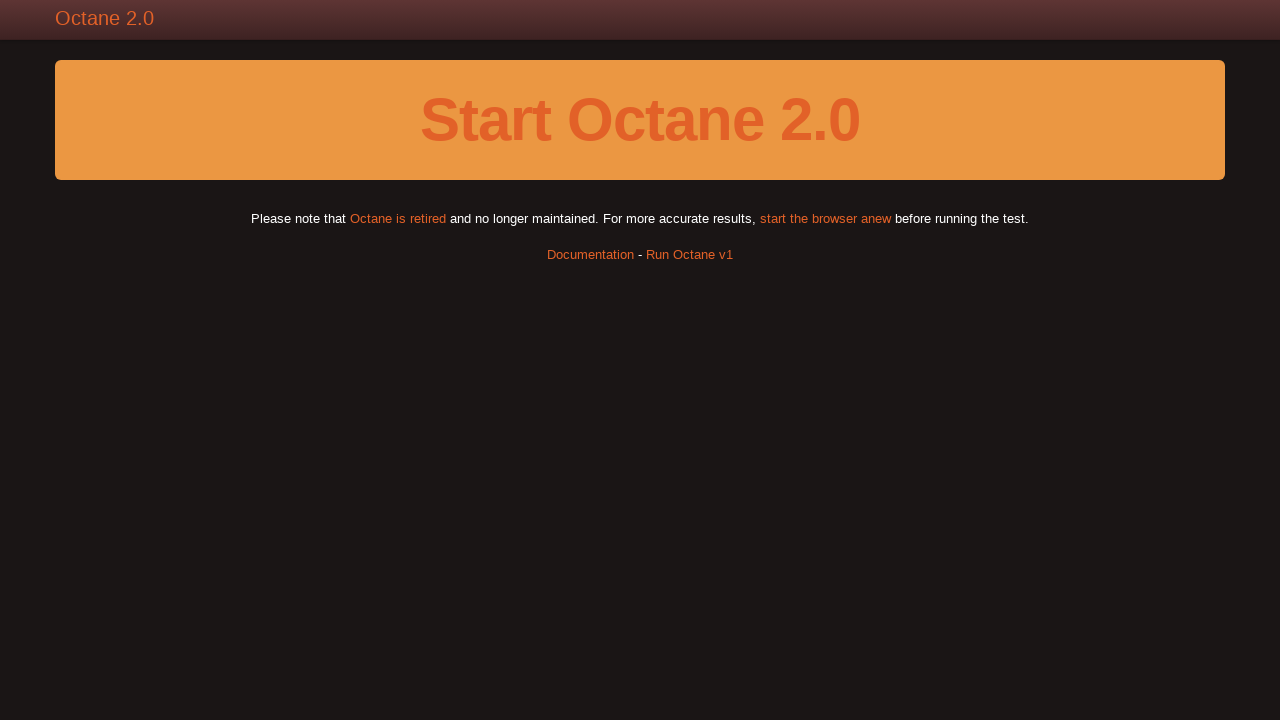

Started benchmark by executing Run() function
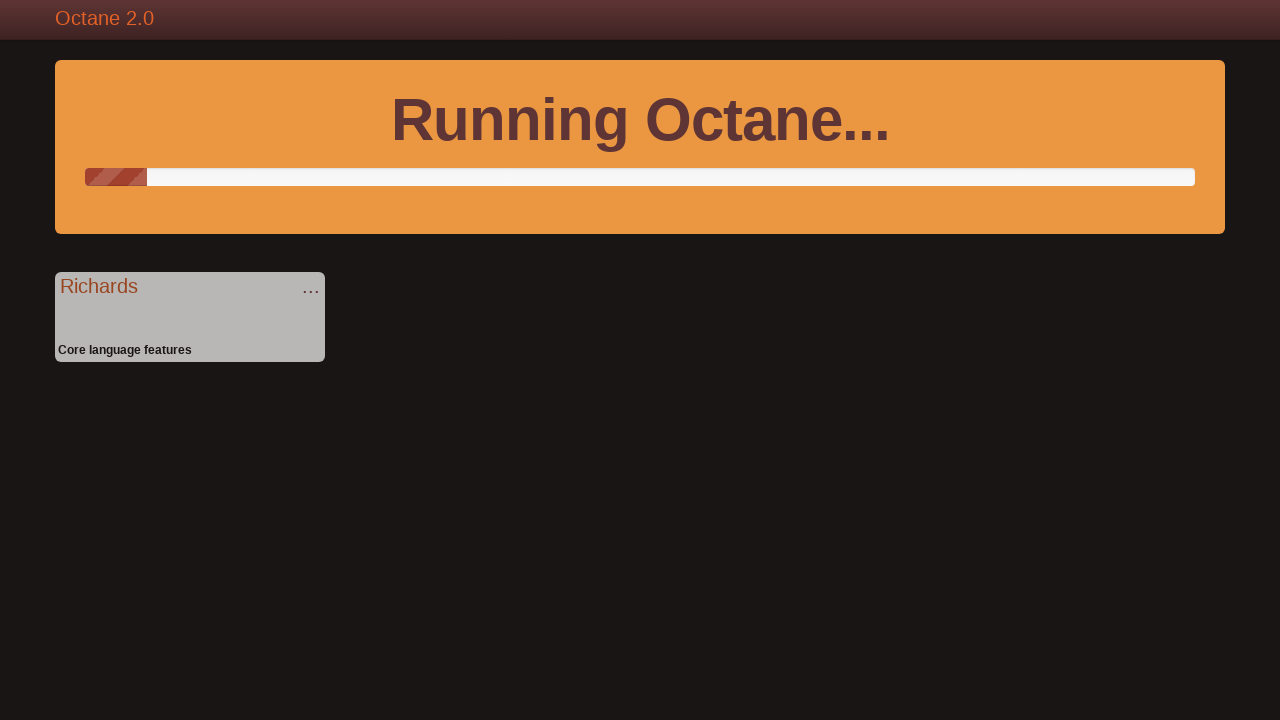

Benchmark completed and Octane Score appeared in main-banner
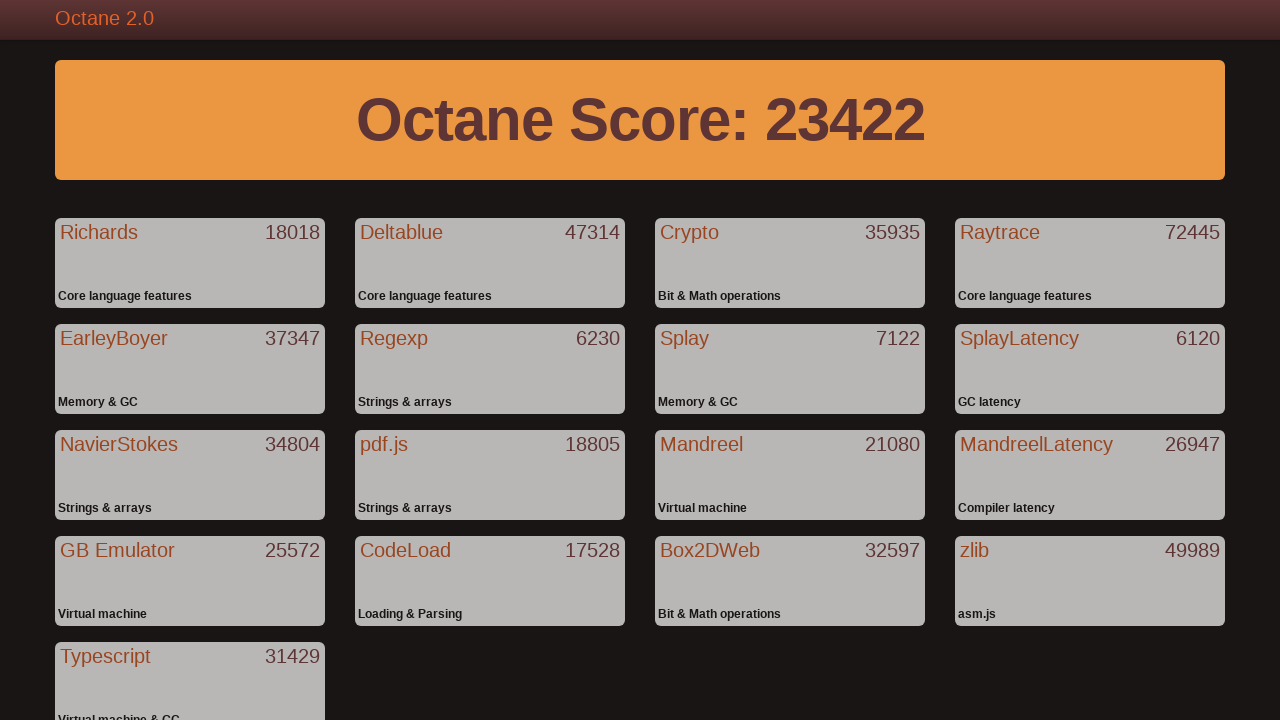

Main banner with benchmark score is visible
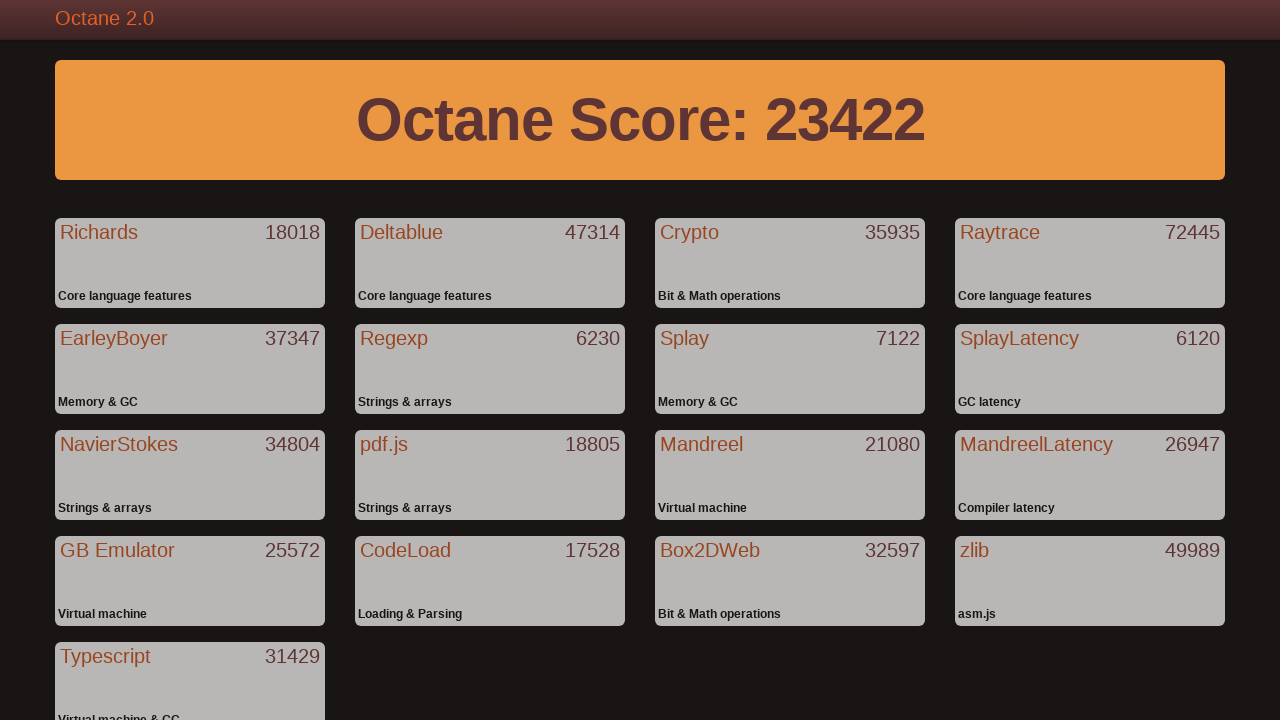

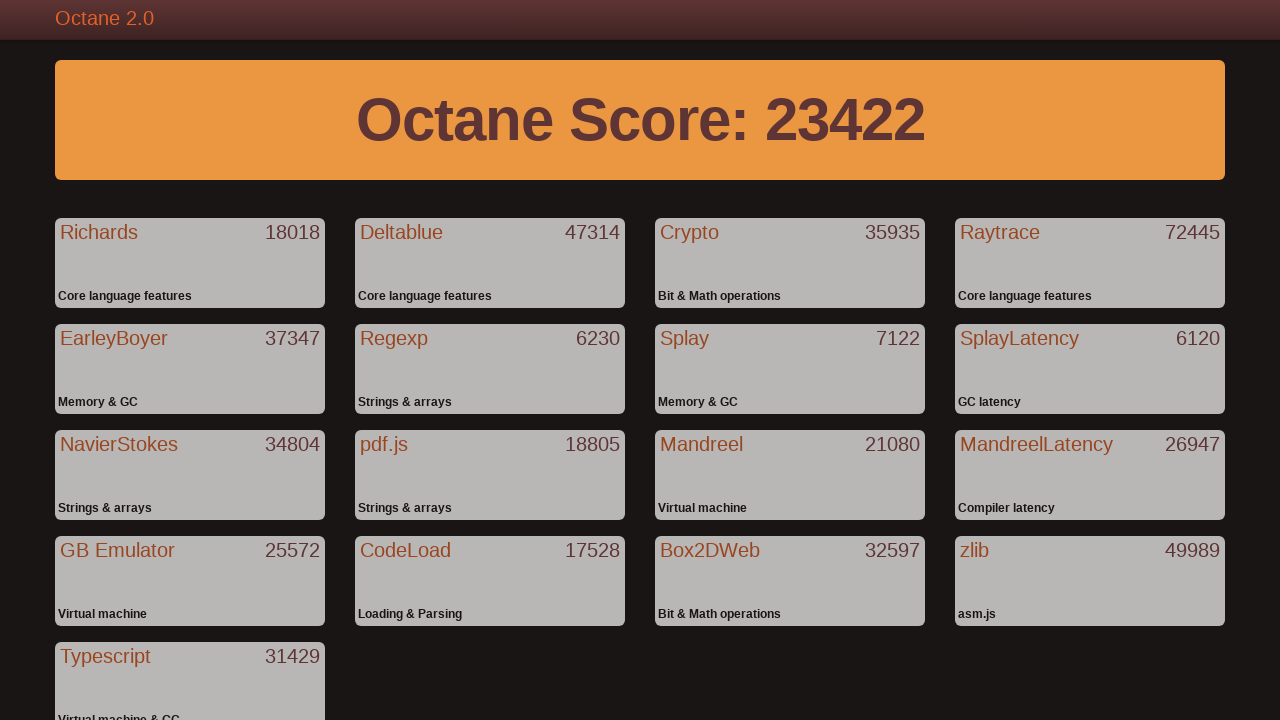